Tests that form elements are displayed and fills them with test data if they are visible

Starting URL: https://automationfc.github.io/basic-form/index.html

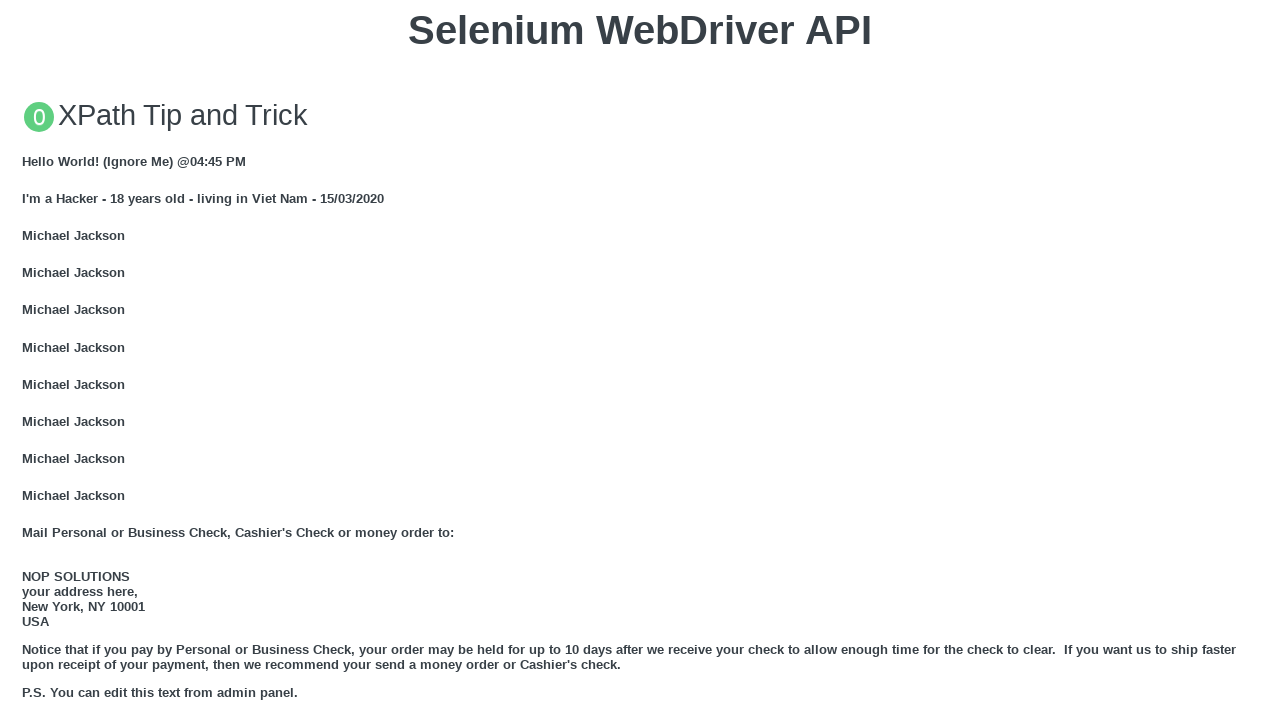

Email textbox is visible and filled with 'automation testing' on xpath=//input[@id='mail']
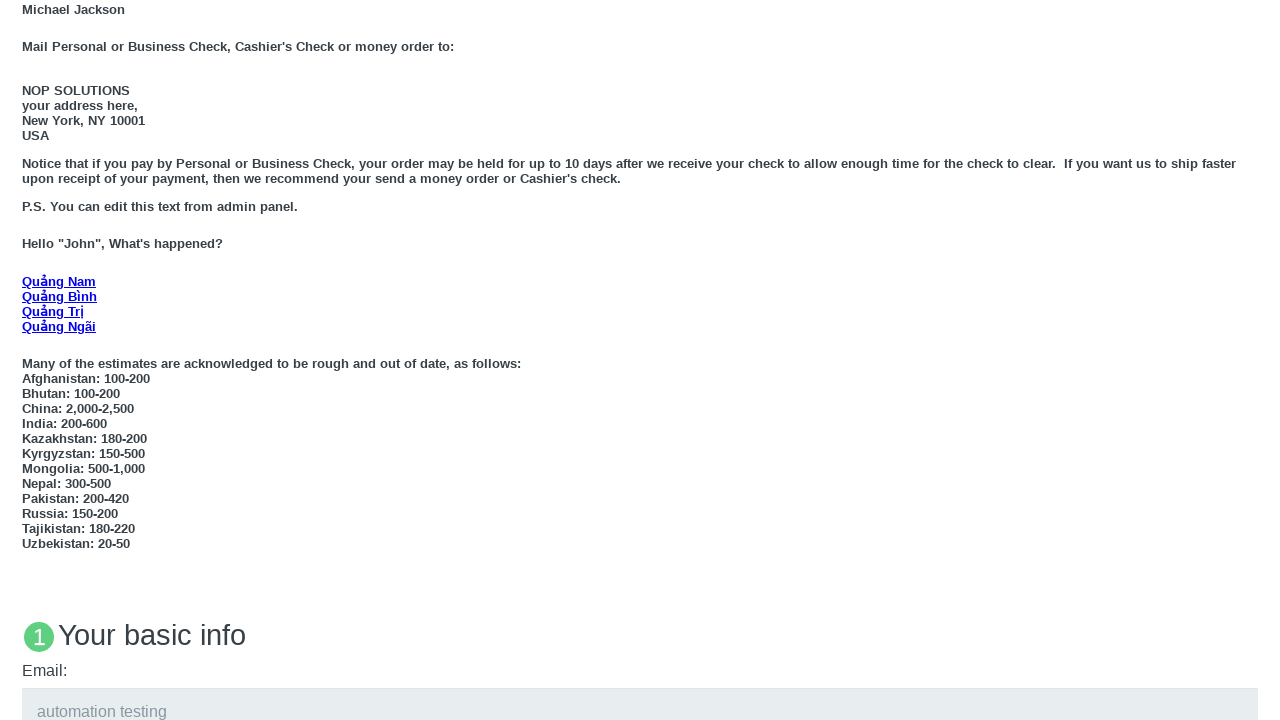

Age under 18 radio button is visible and clicked at (28, 360) on xpath=//input[@id='under_18']
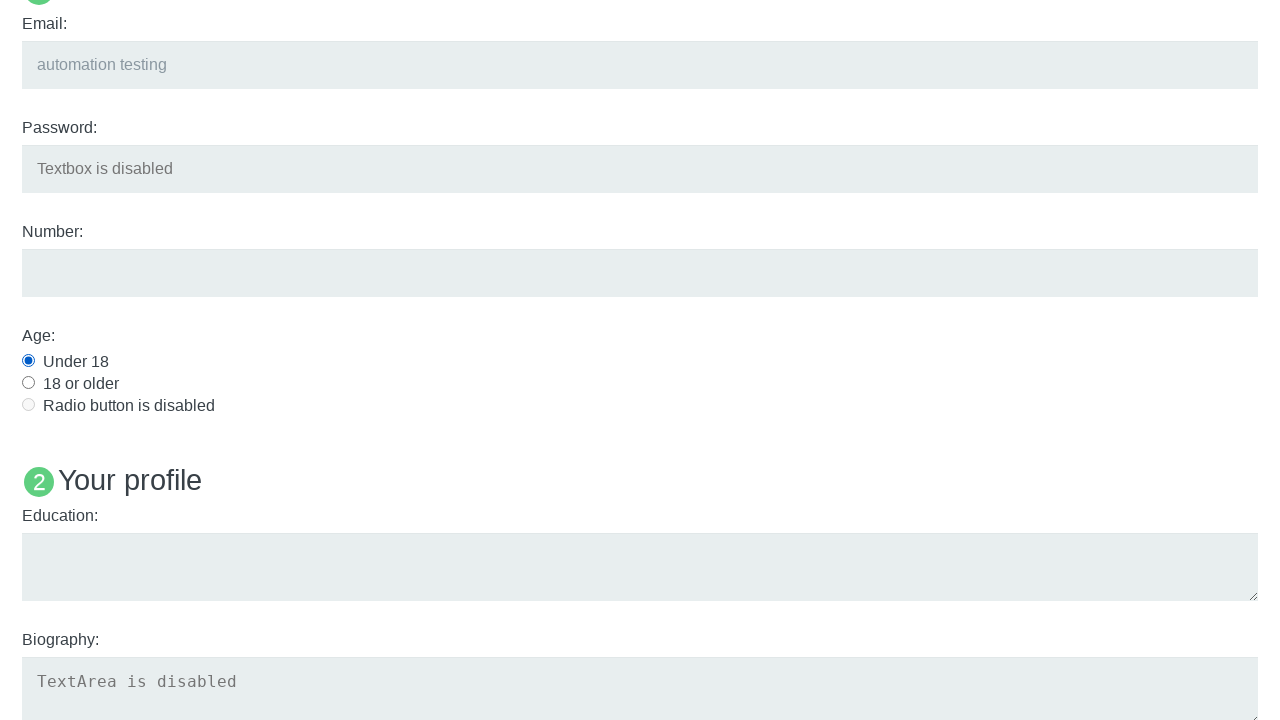

Education textarea is visible and filled with 'automationt testing' on xpath=//textarea[@id='edu']
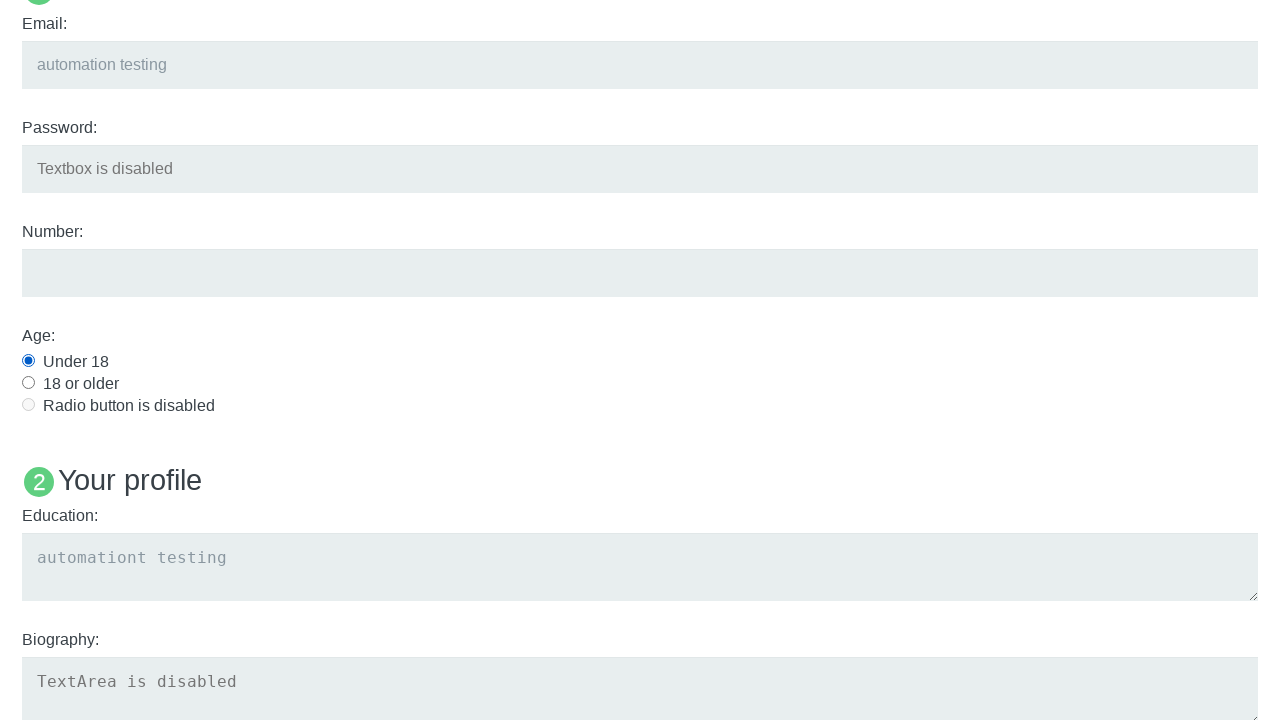

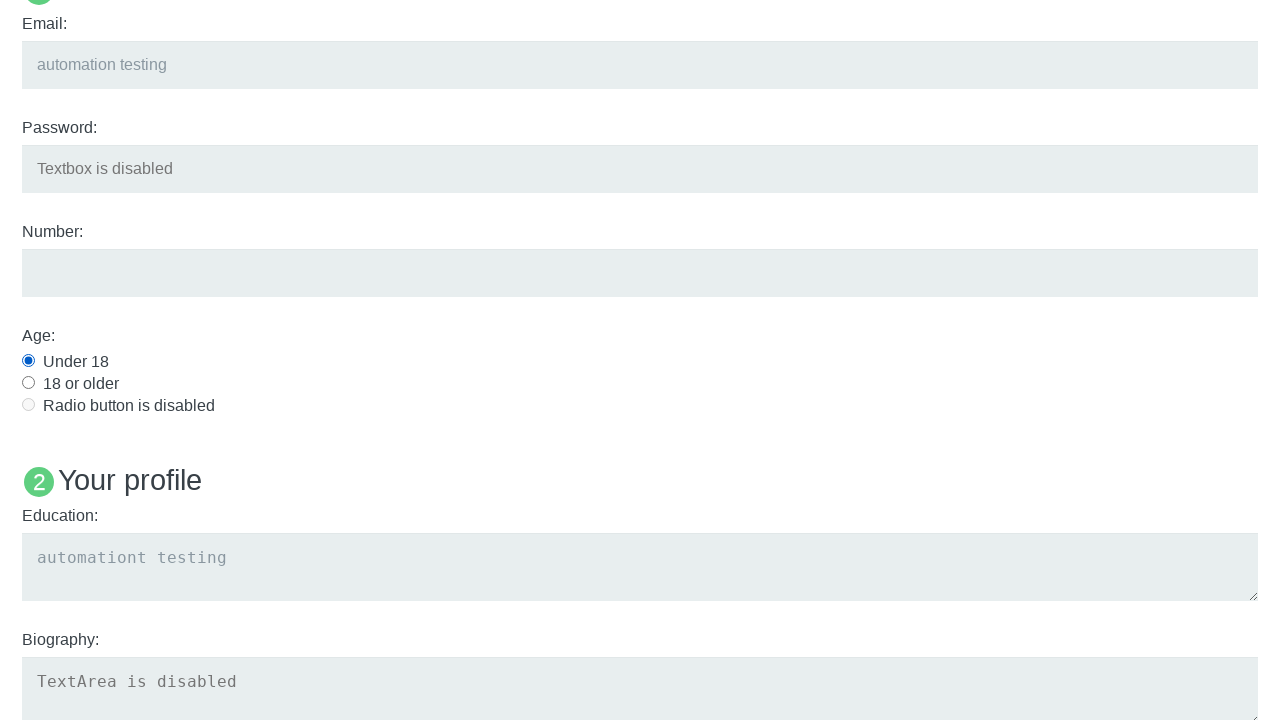